Tests the bank manager workflow to open a new account by selecting a customer (Harry Potter) and currency (Rupee), then processing the request and handling the confirmation alert.

Starting URL: https://www.globalsqa.com/angularJs-protractor/BankingProject/#/login

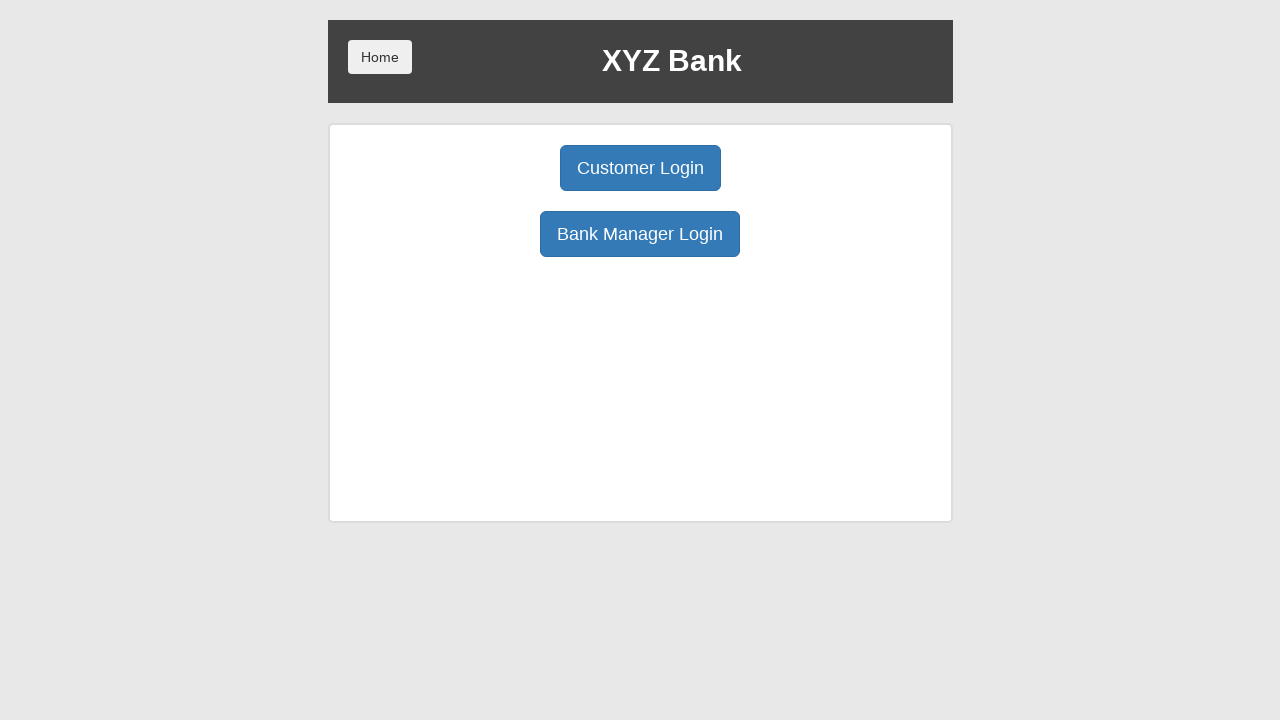

Clicked Bank Manager Login button at (640, 234) on xpath=//button[text()='Bank Manager Login']
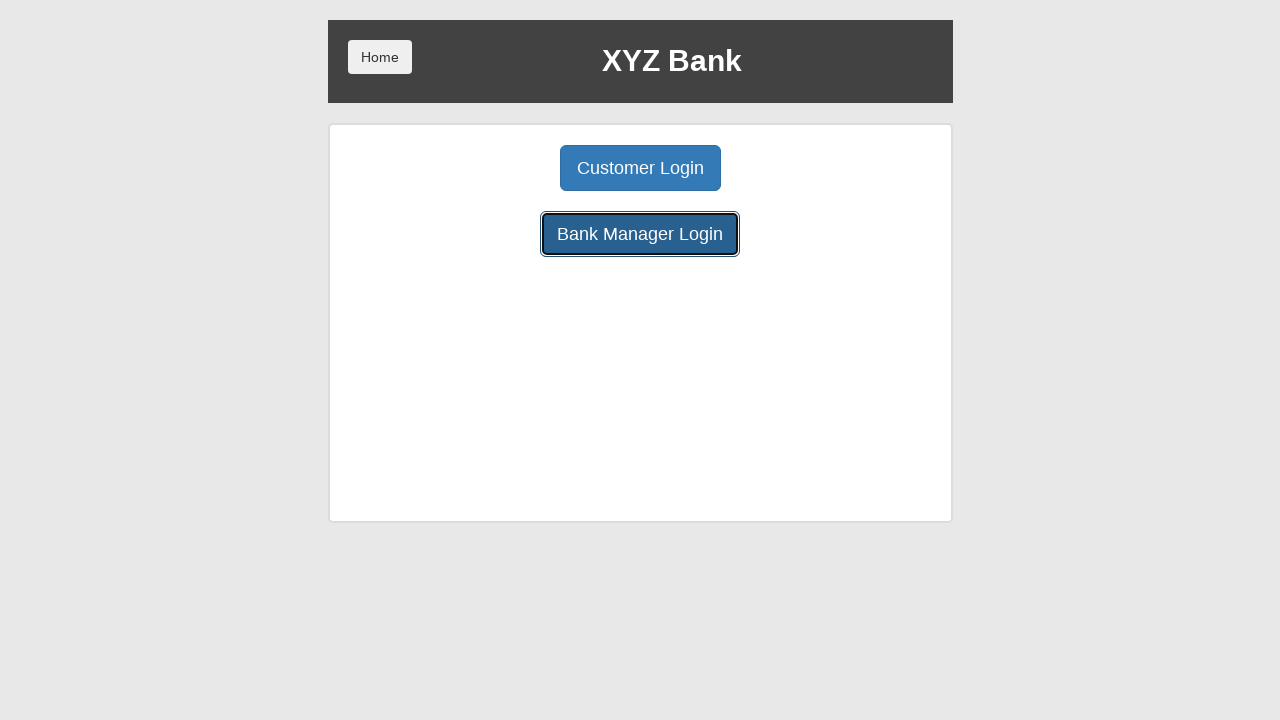

Clicked Open Account button at (654, 168) on xpath=//button[contains(text(),'Open Account')]
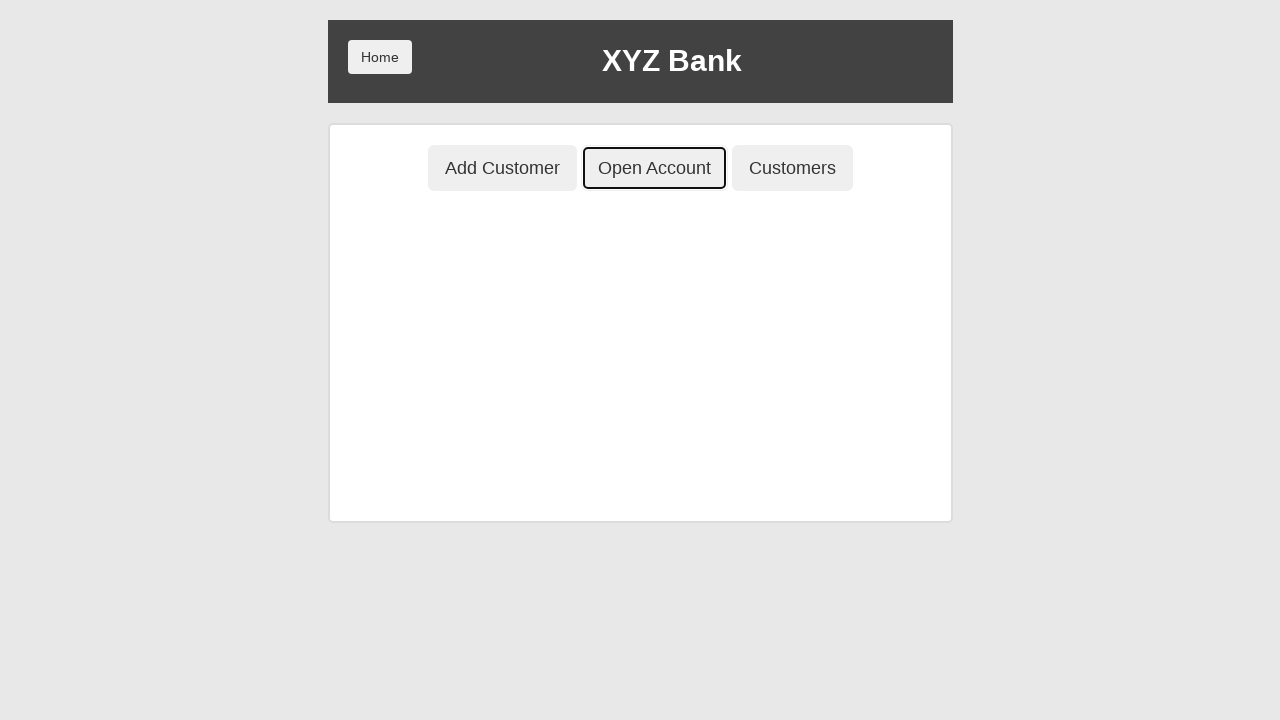

Customer dropdown selector loaded
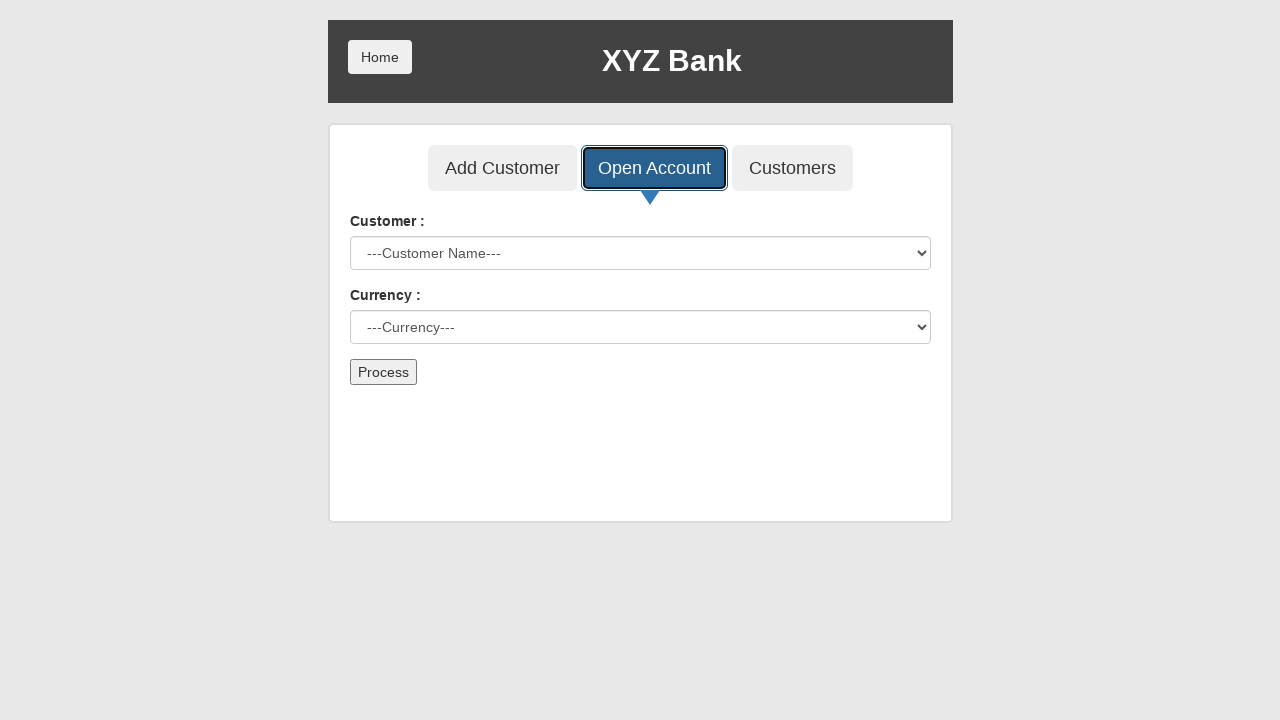

Selected Harry Potter from customer dropdown on #userSelect
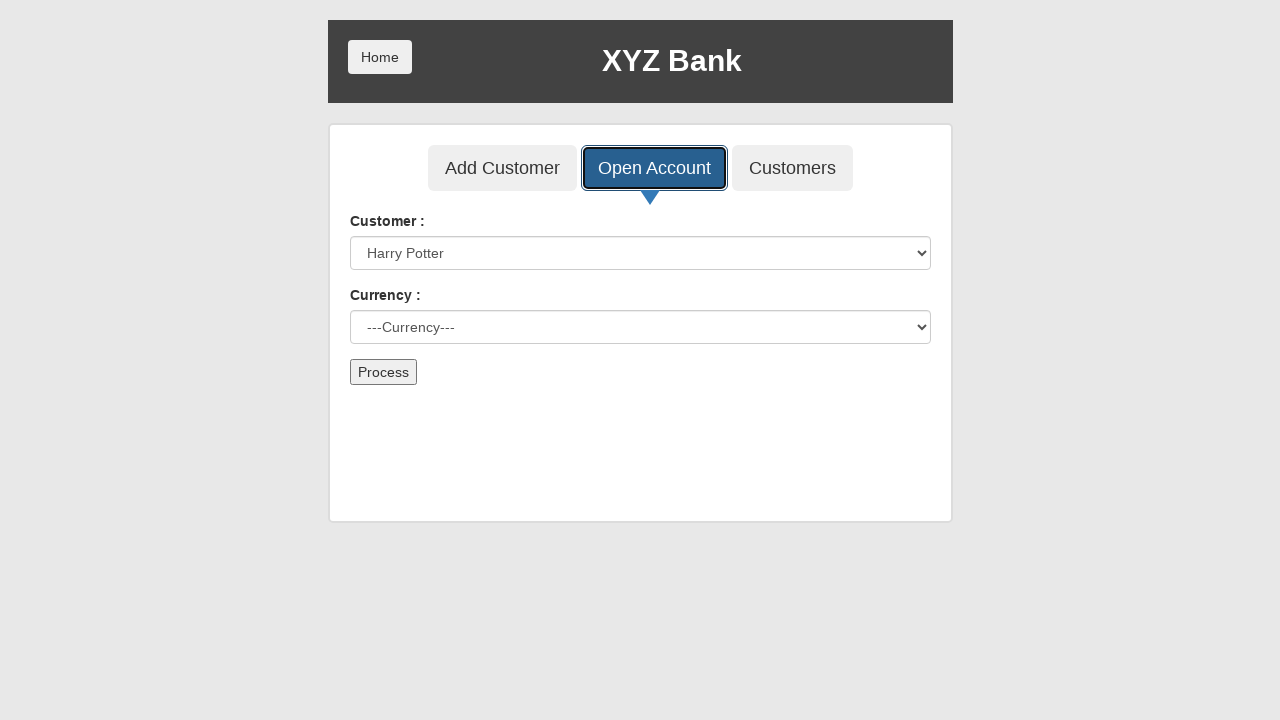

Clicked currency dropdown at (640, 327) on #currency
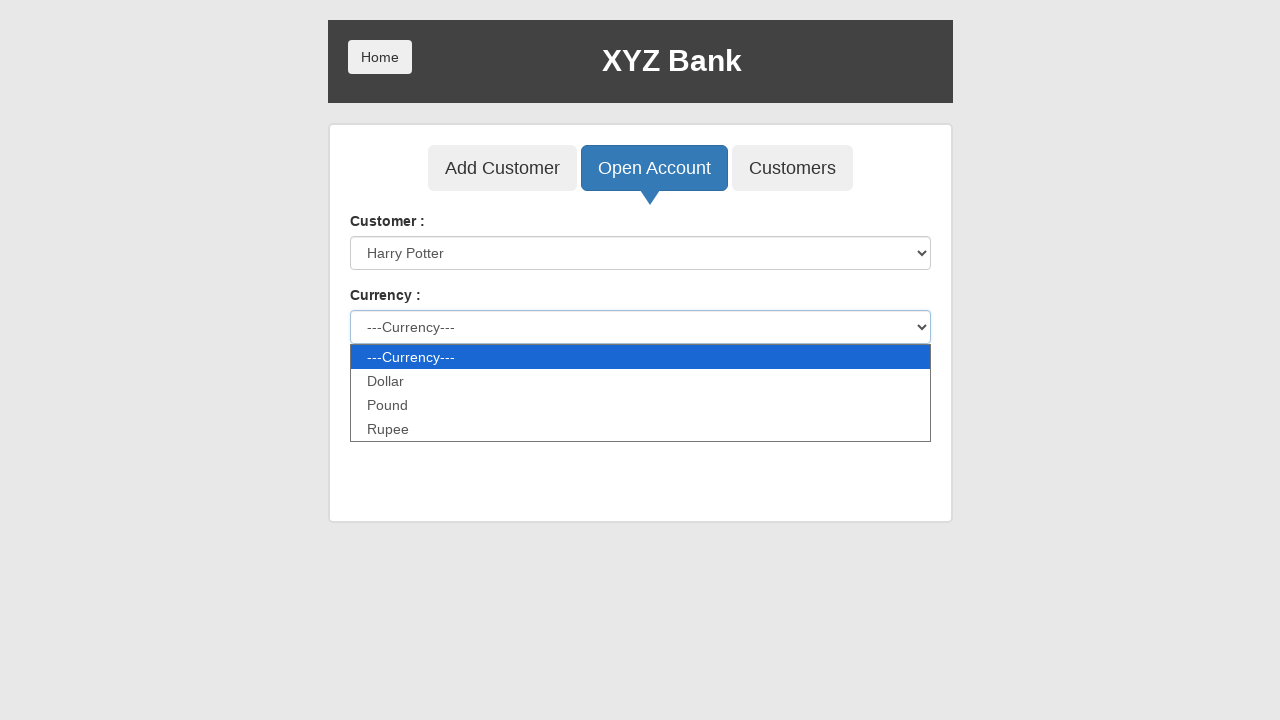

Selected Rupee from currency dropdown on #currency
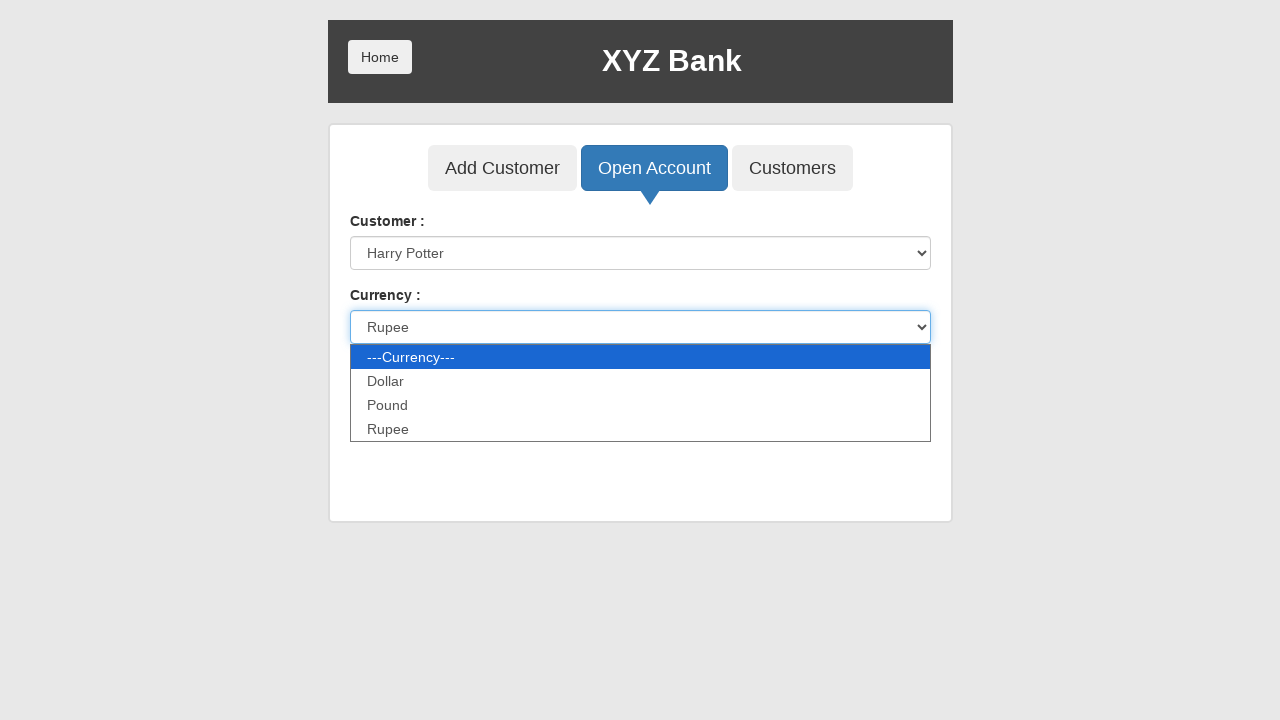

Clicked Process button to submit new account request at (383, 372) on xpath=//button[text()='Process']
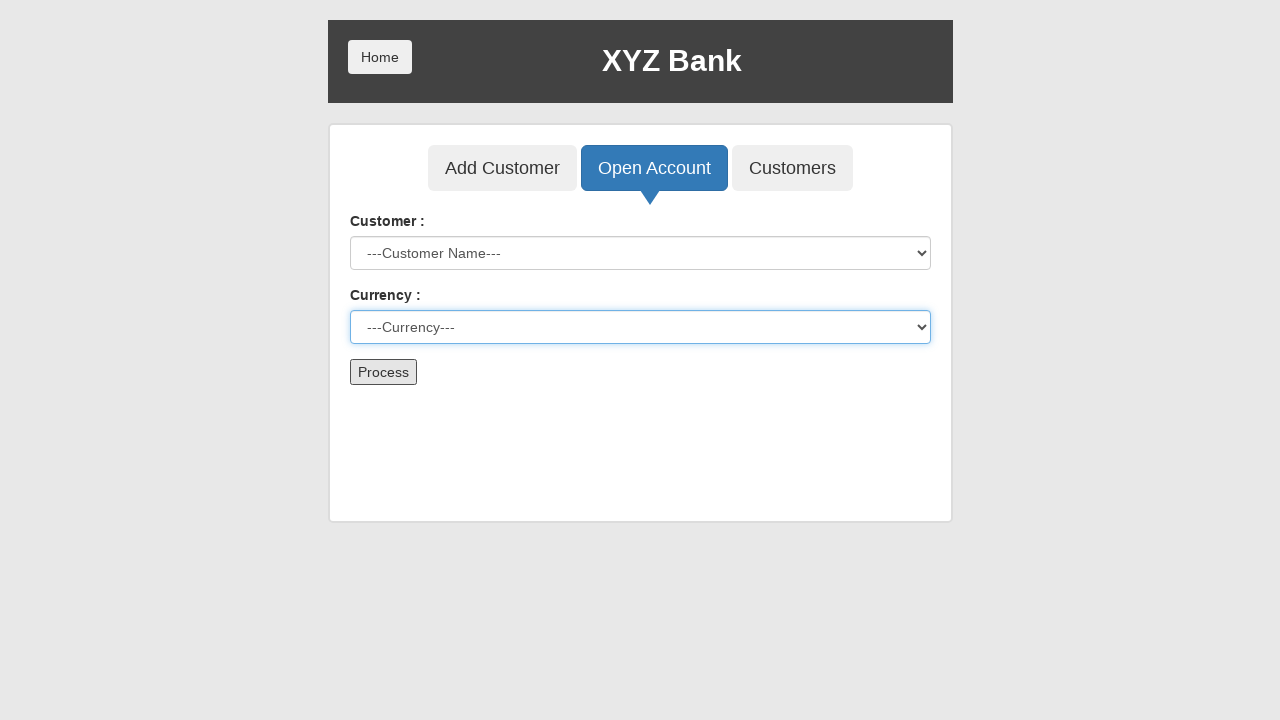

Set up alert handler to accept confirmation dialog
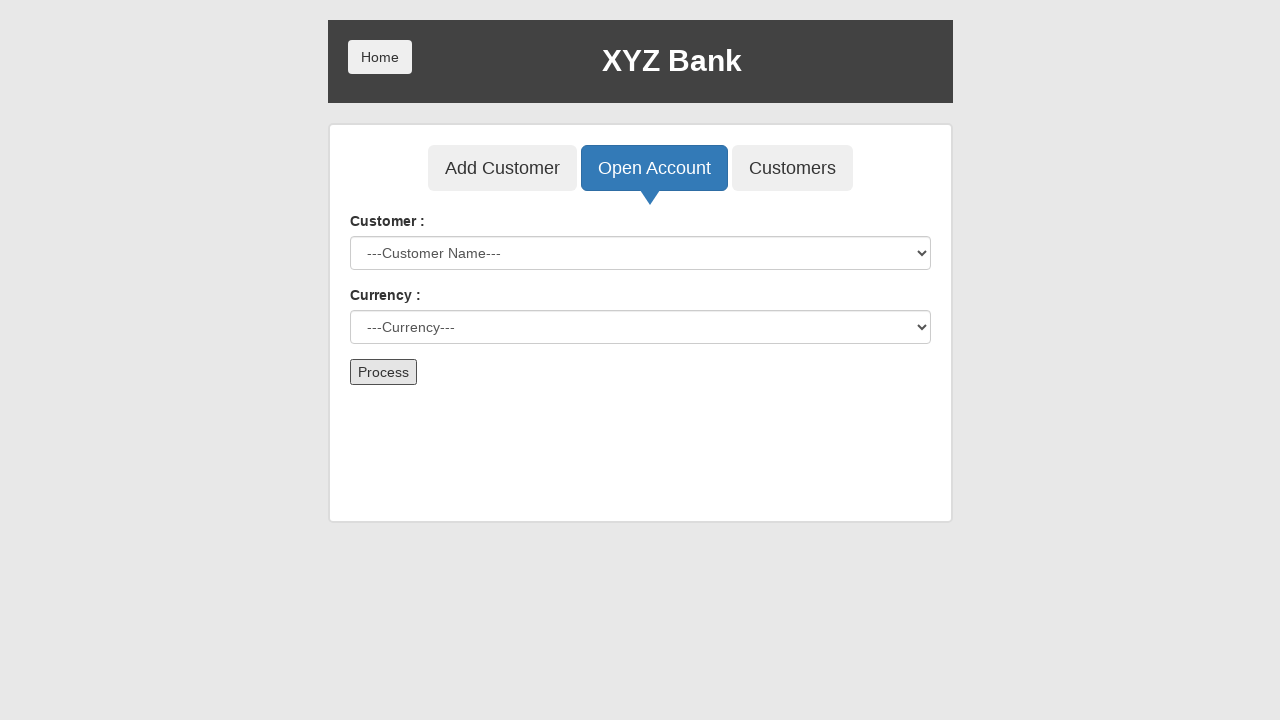

Waited for alert to be processed
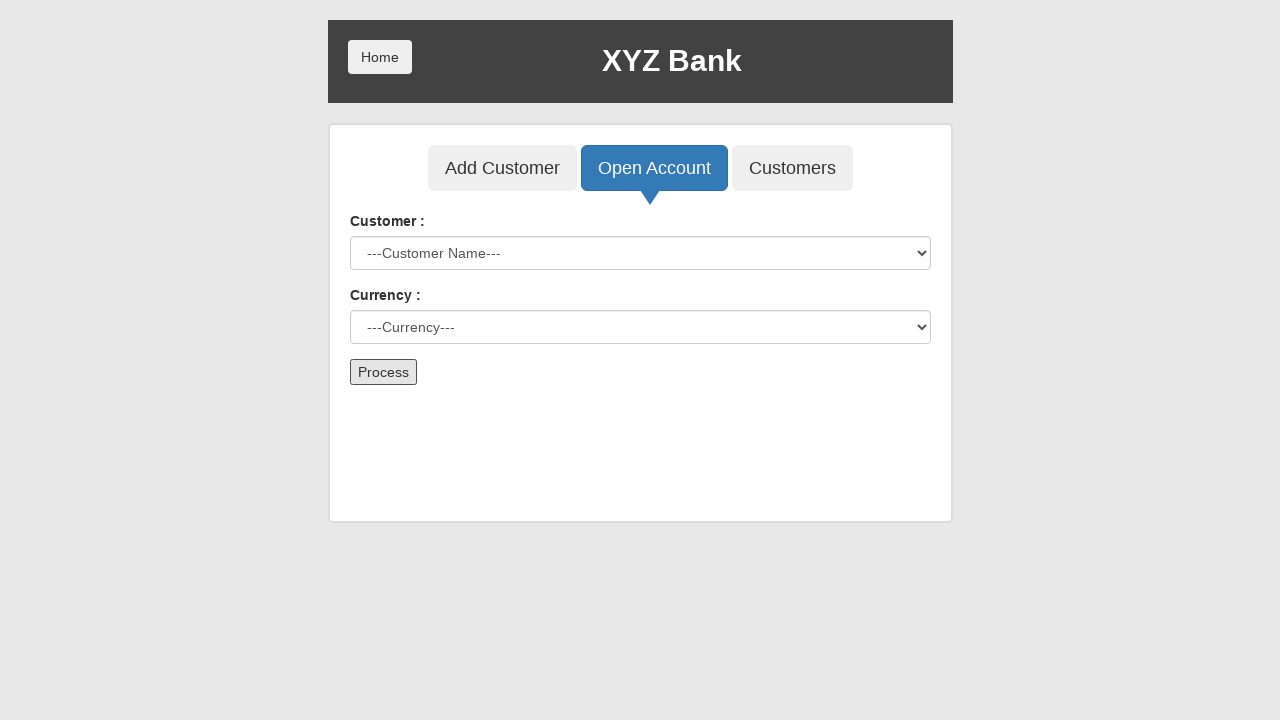

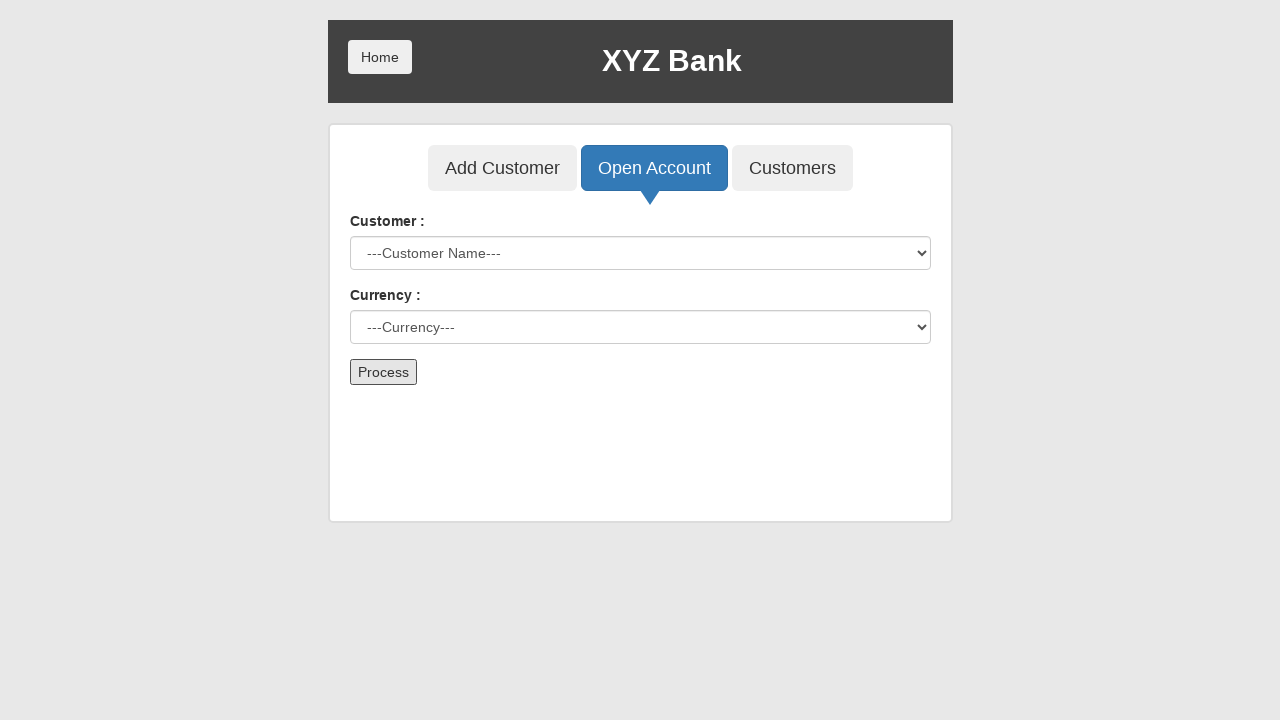